Navigates to a Selenium blog post and clicks on a span element located below the "2022" text using relative locators

Starting URL: https://www.selenium.dev/blog/2022/introducing-selenium-manager/

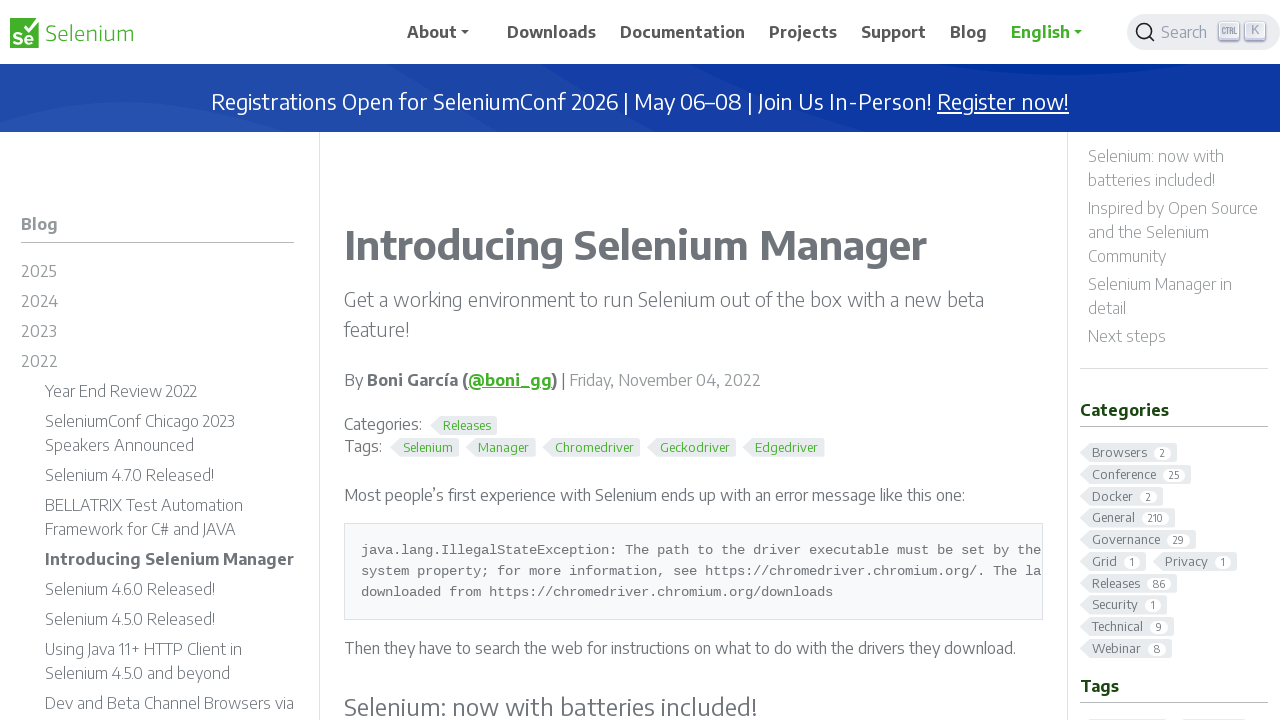

Navigated to Selenium blog post about introducing Selenium Manager
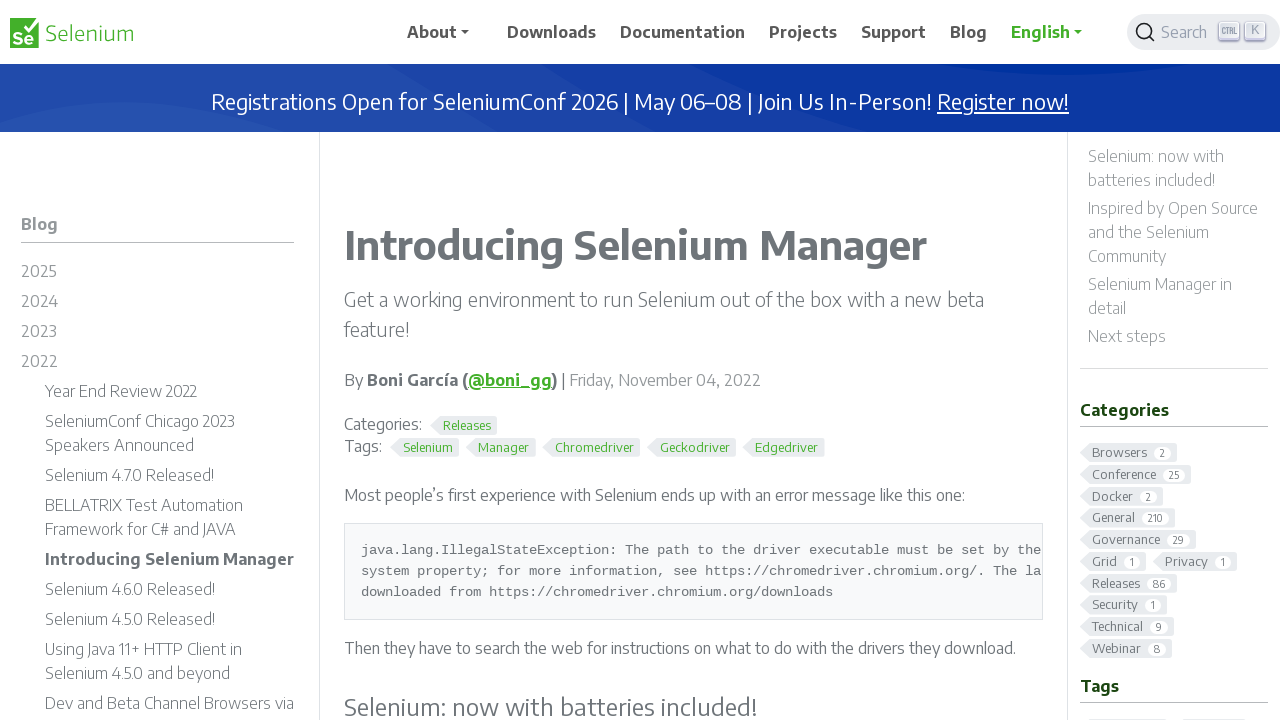

Located the '2022' span element
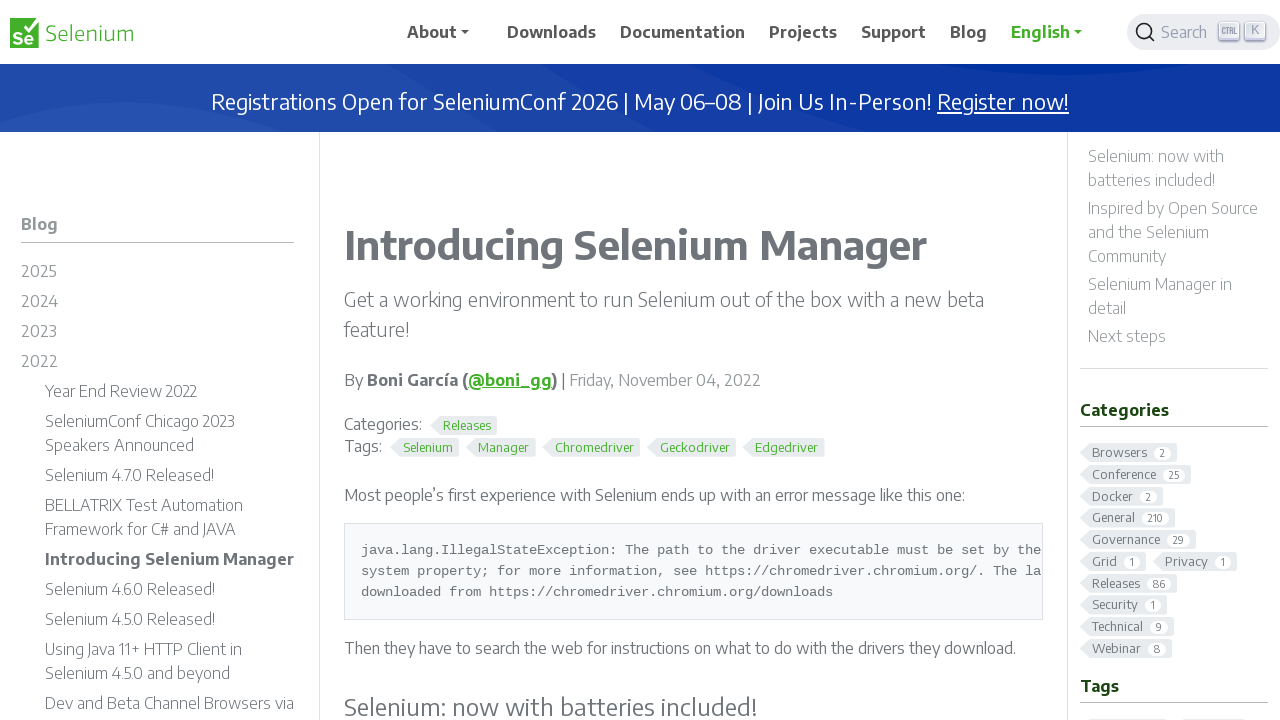

Retrieved bounding box coordinates of the '2022' element
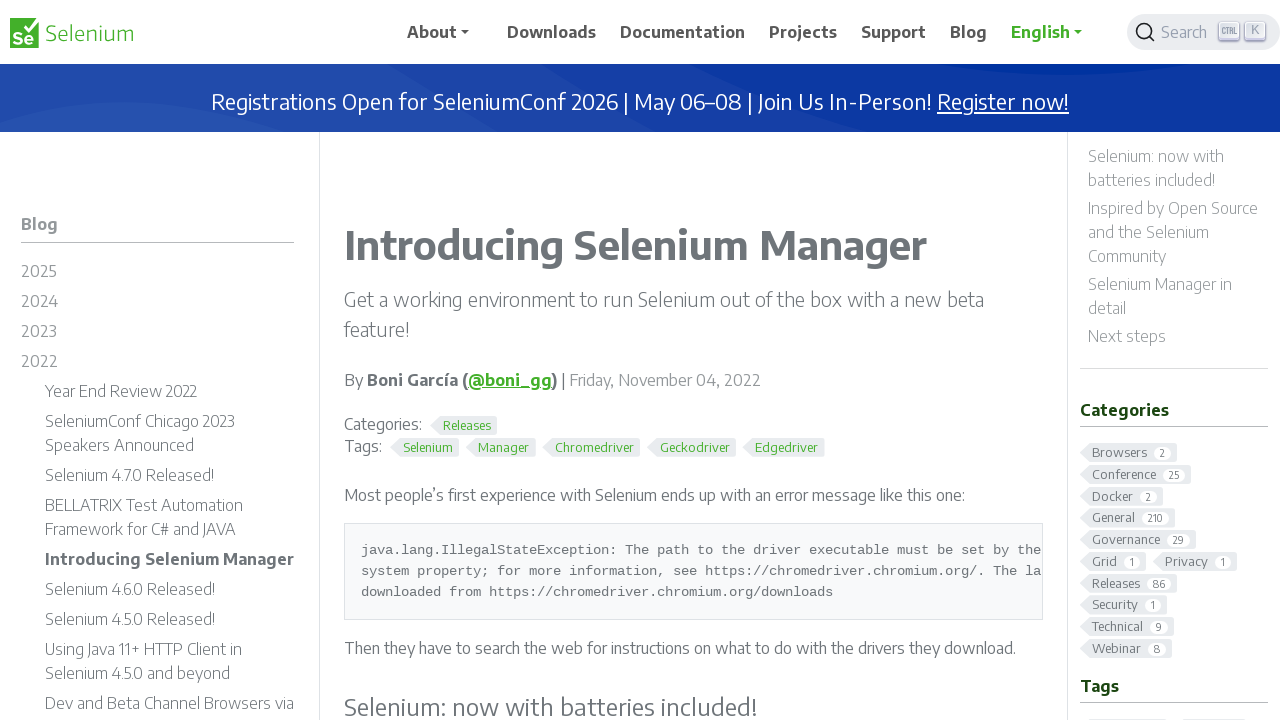

Retrieved all span elements on the page
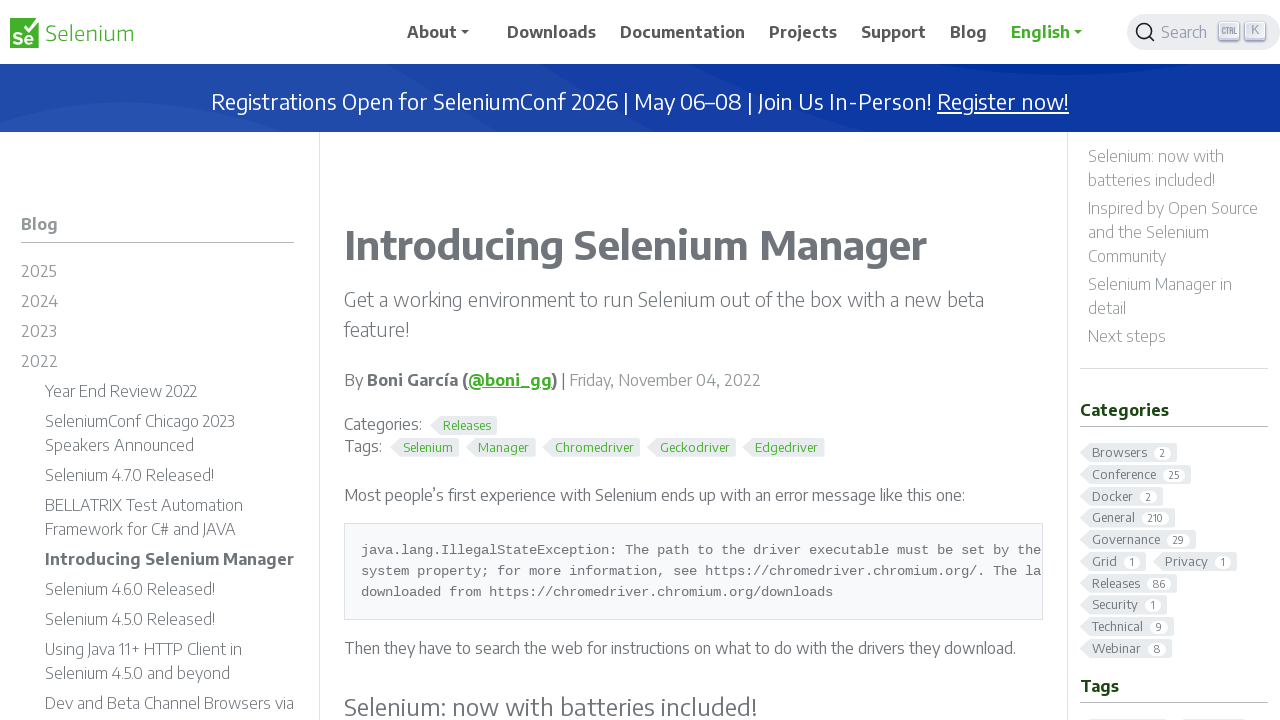

Clicked on the span element located below the '2022' text at (121, 391) on span >> nth=84
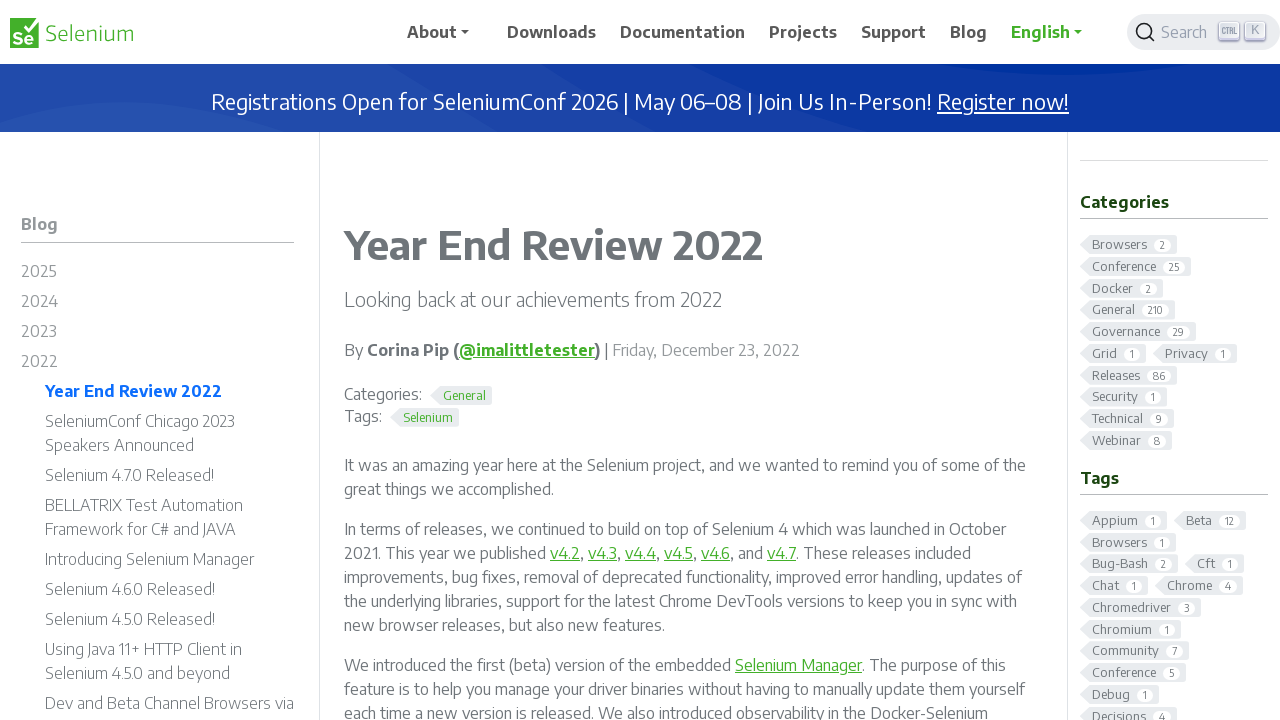

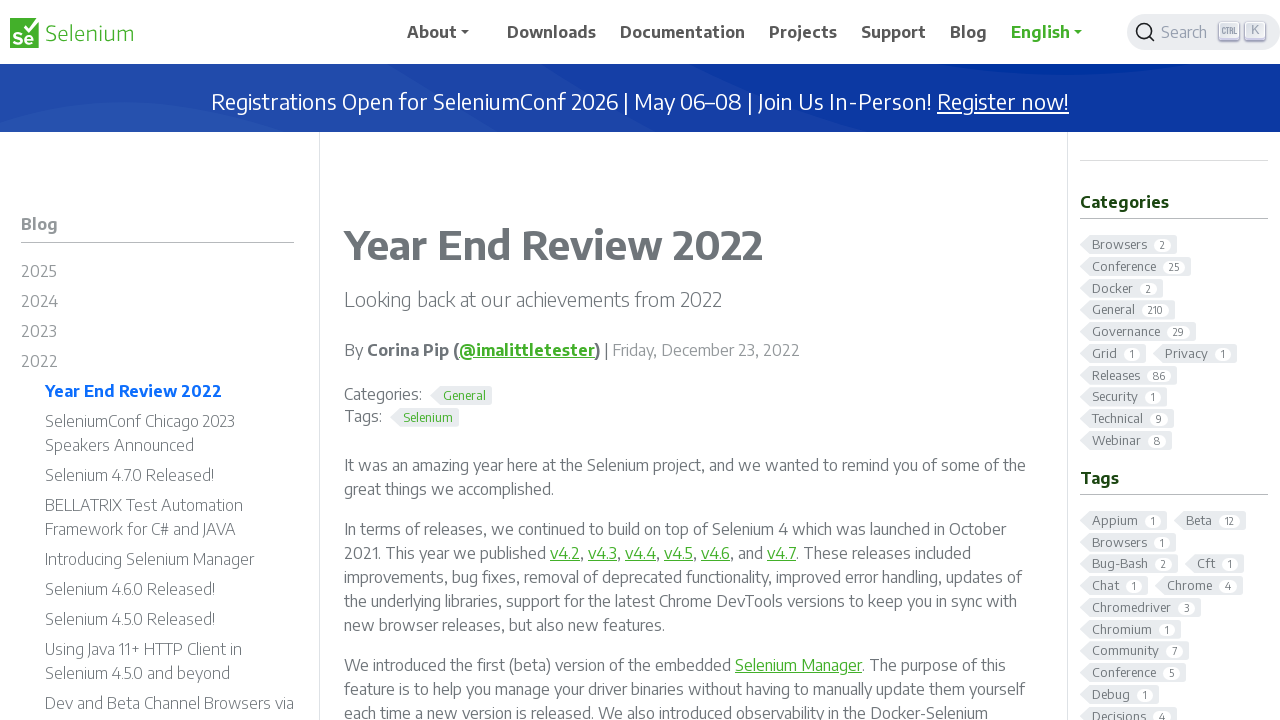